Tests Ajio.com search and filtering functionality by searching for "bags", then applying "Men" and "Men - Fashion Bags" filters to narrow down the results.

Starting URL: https://www.ajio.com/

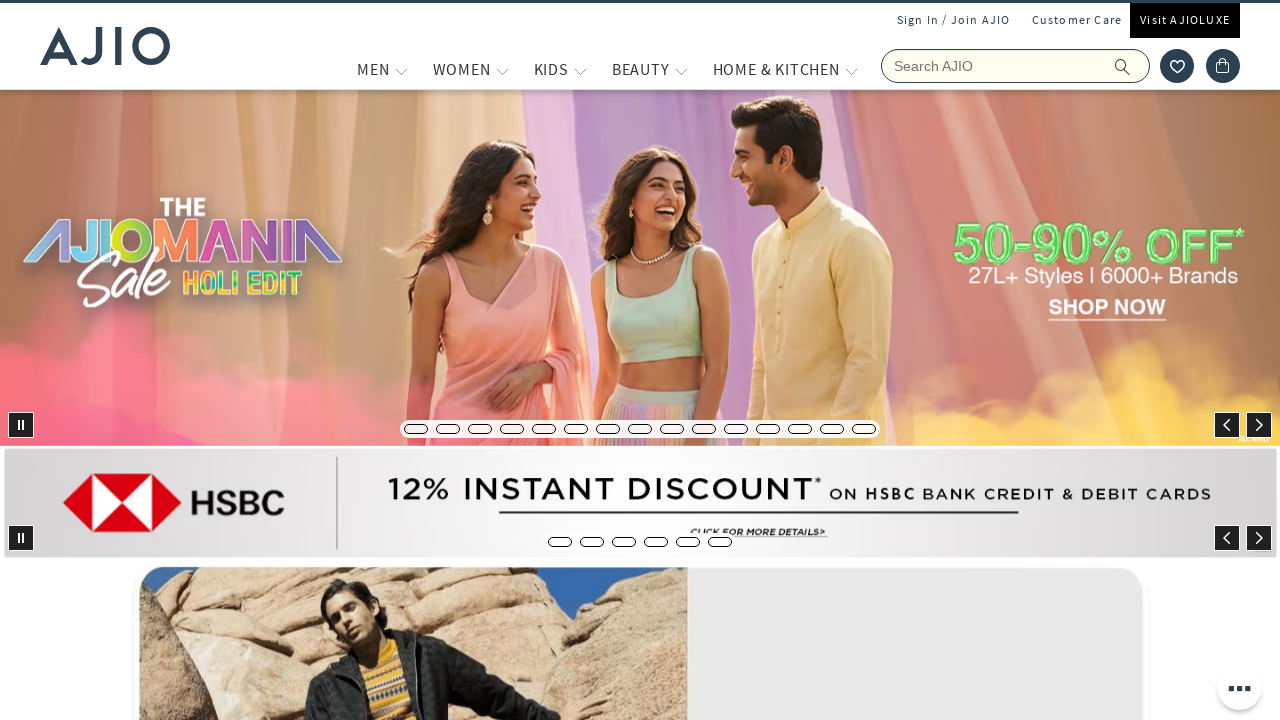

Filled search field with 'bags' on input[name='searchVal']
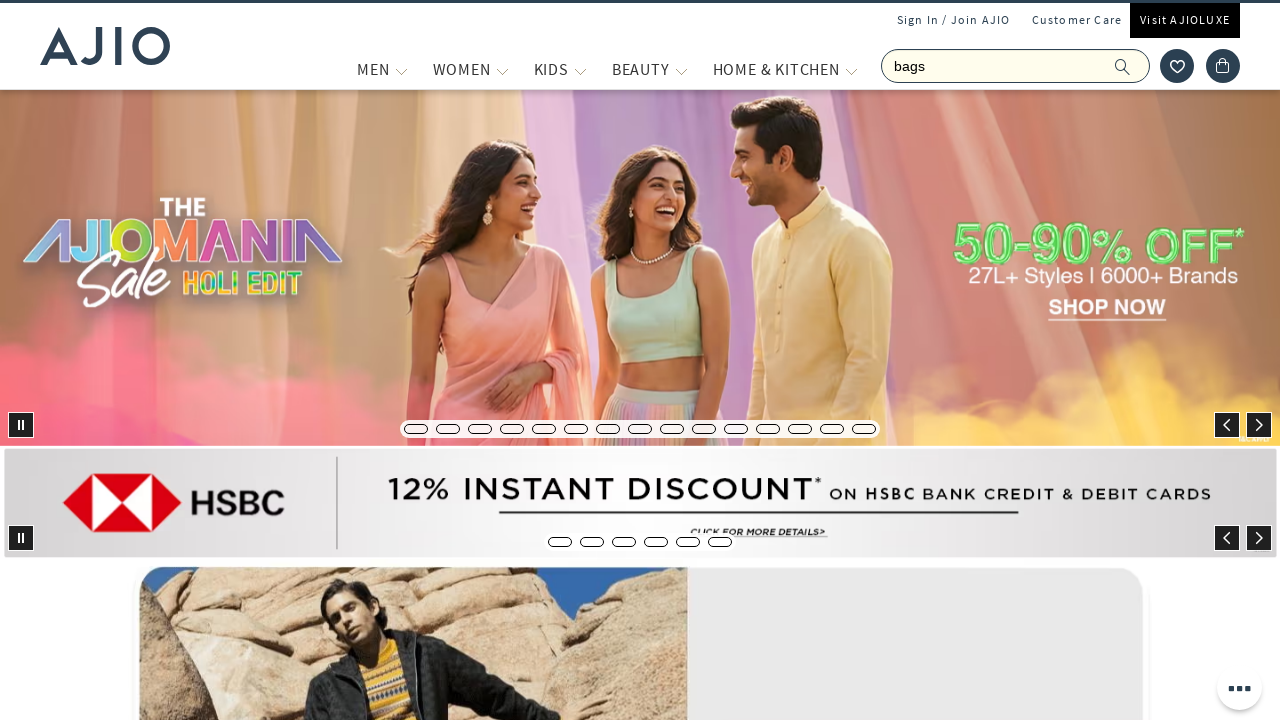

Pressed Enter to search for bags
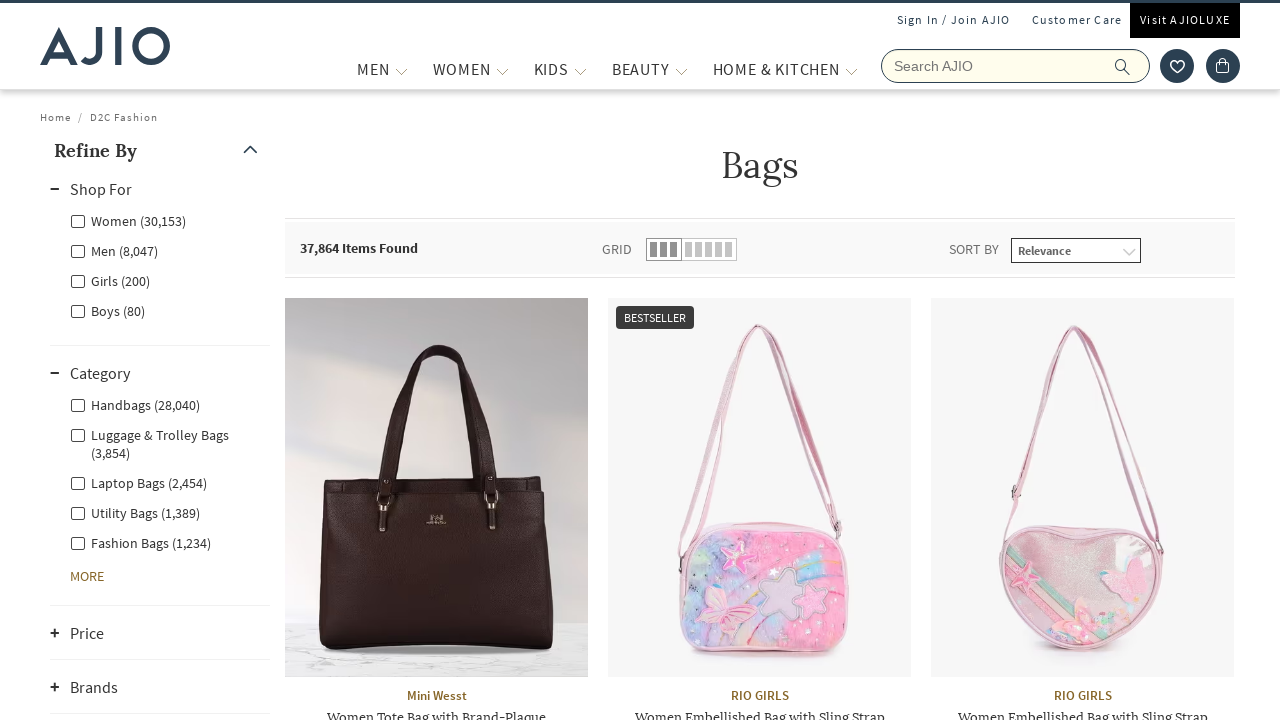

Search results loaded and Men filter appeared
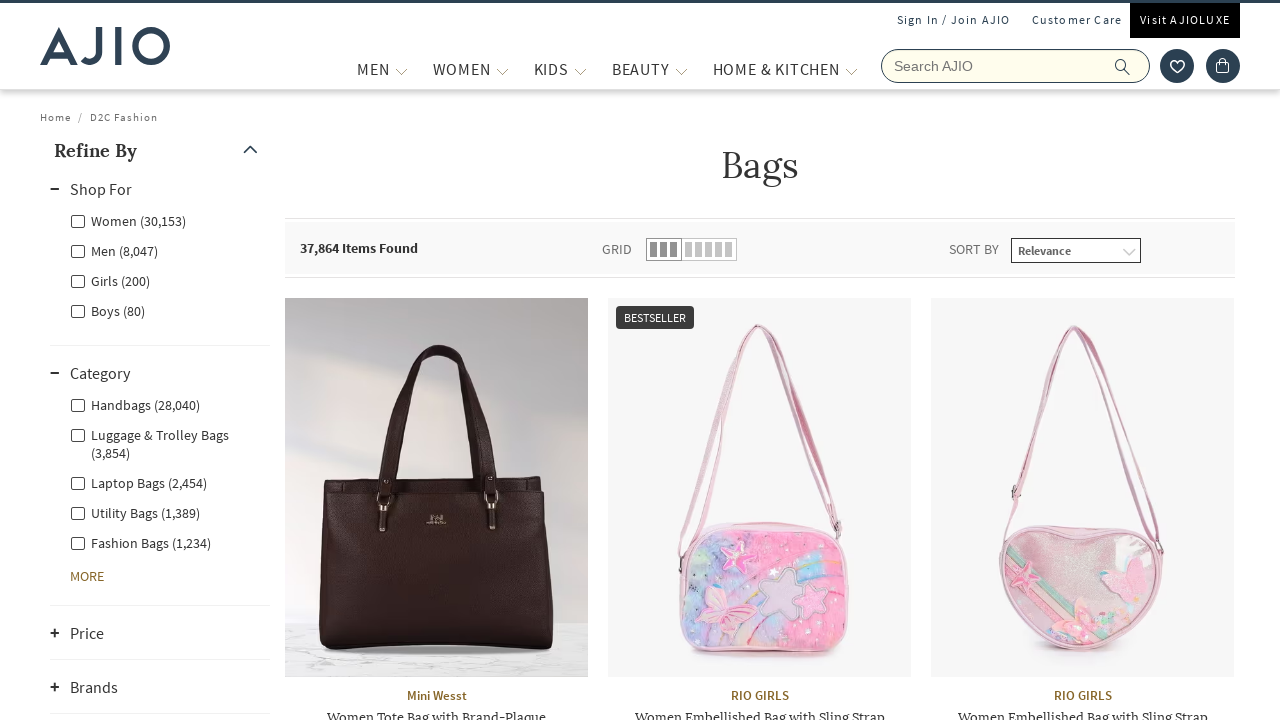

Clicked on Men filter at (114, 250) on xpath=//label[@for='Men']
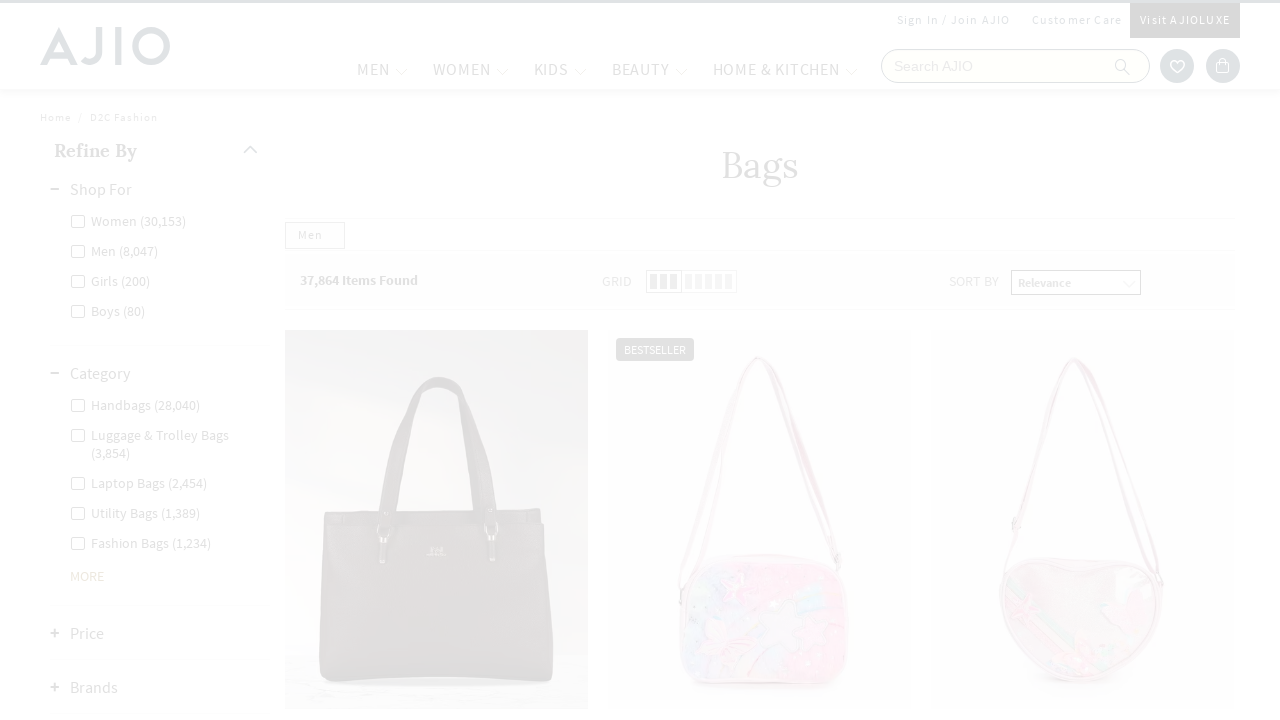

Waited for Men filter to apply
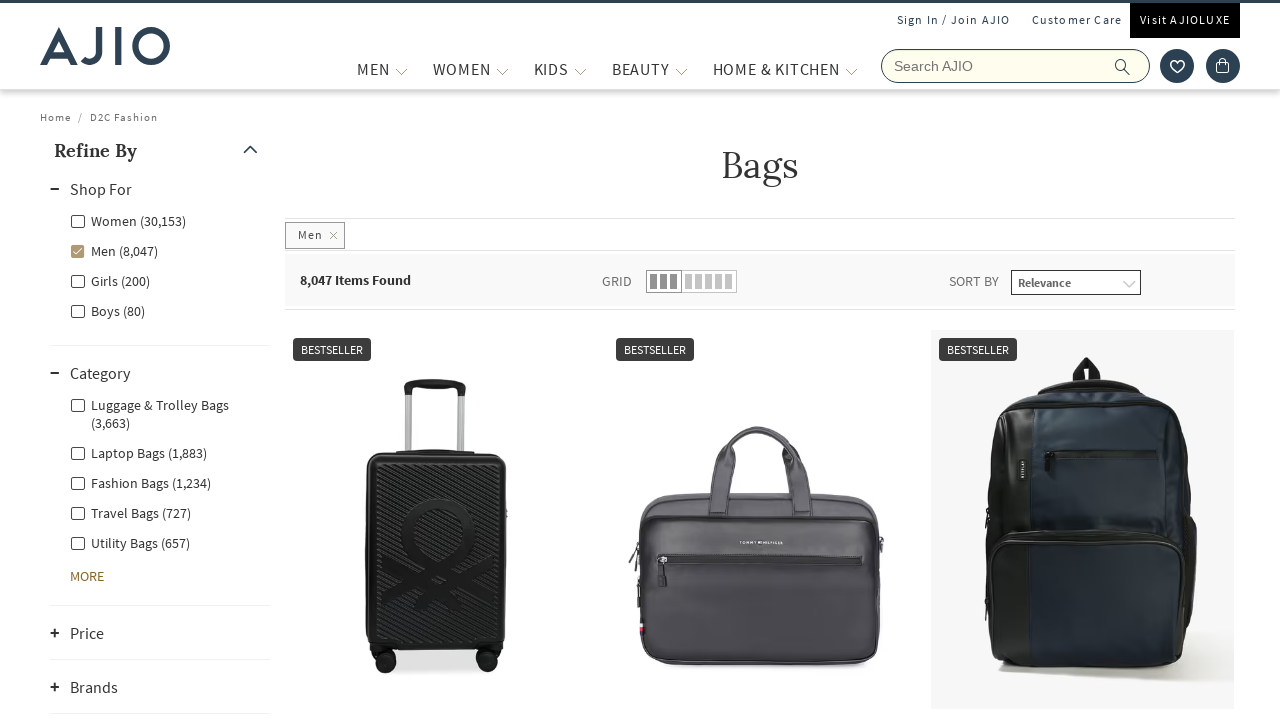

Clicked on Men - Fashion Bags filter at (140, 482) on xpath=//label[@for='Men - Fashion Bags']
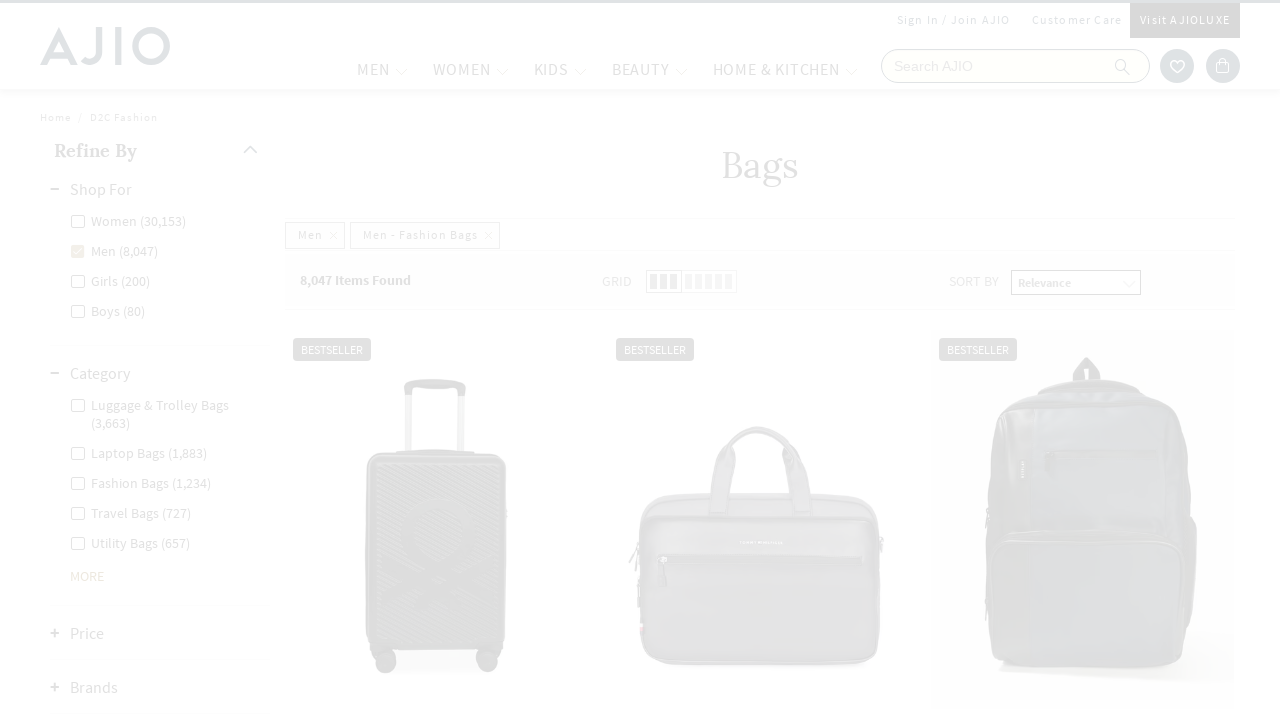

Results updated and items count element appeared
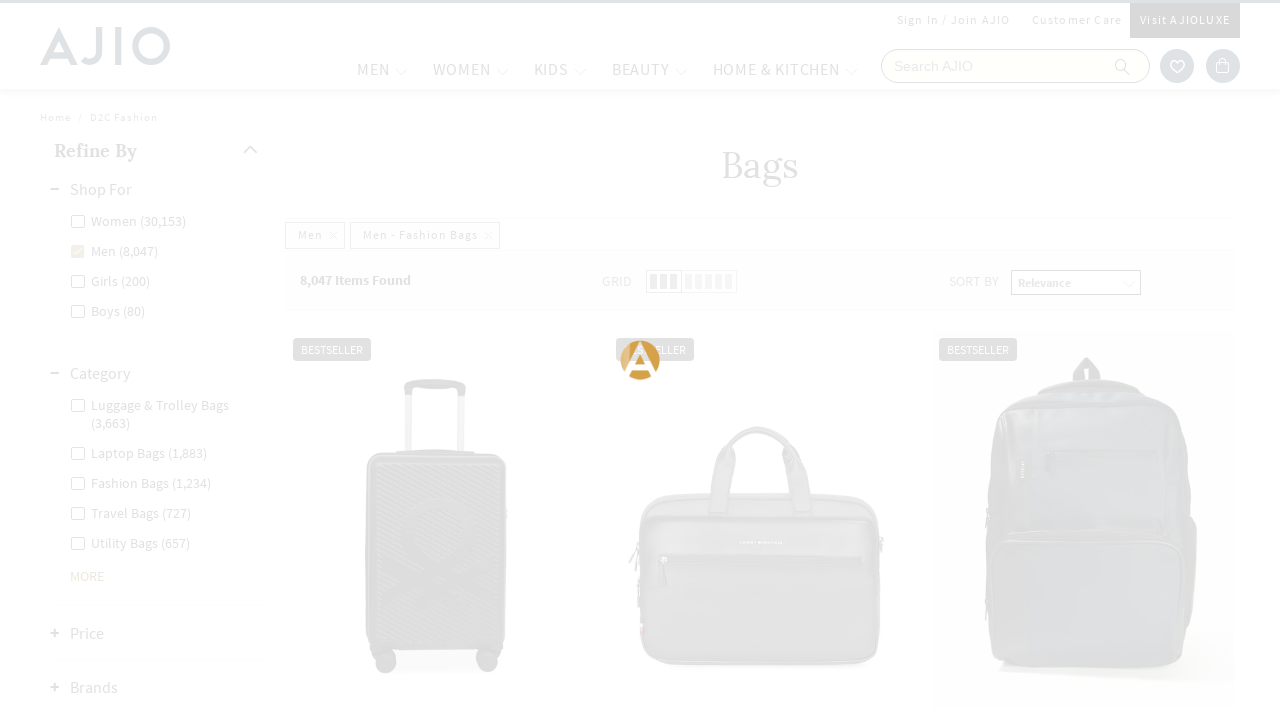

Product brand elements are displayed
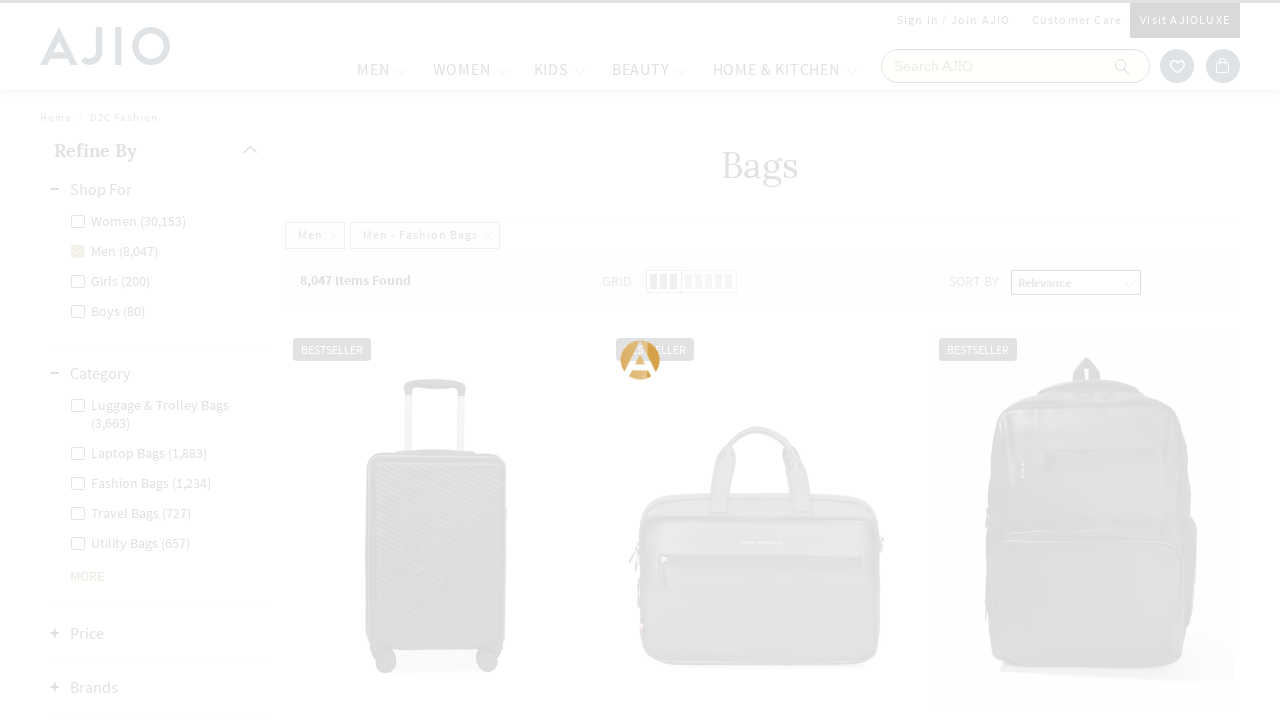

Product name elements are displayed
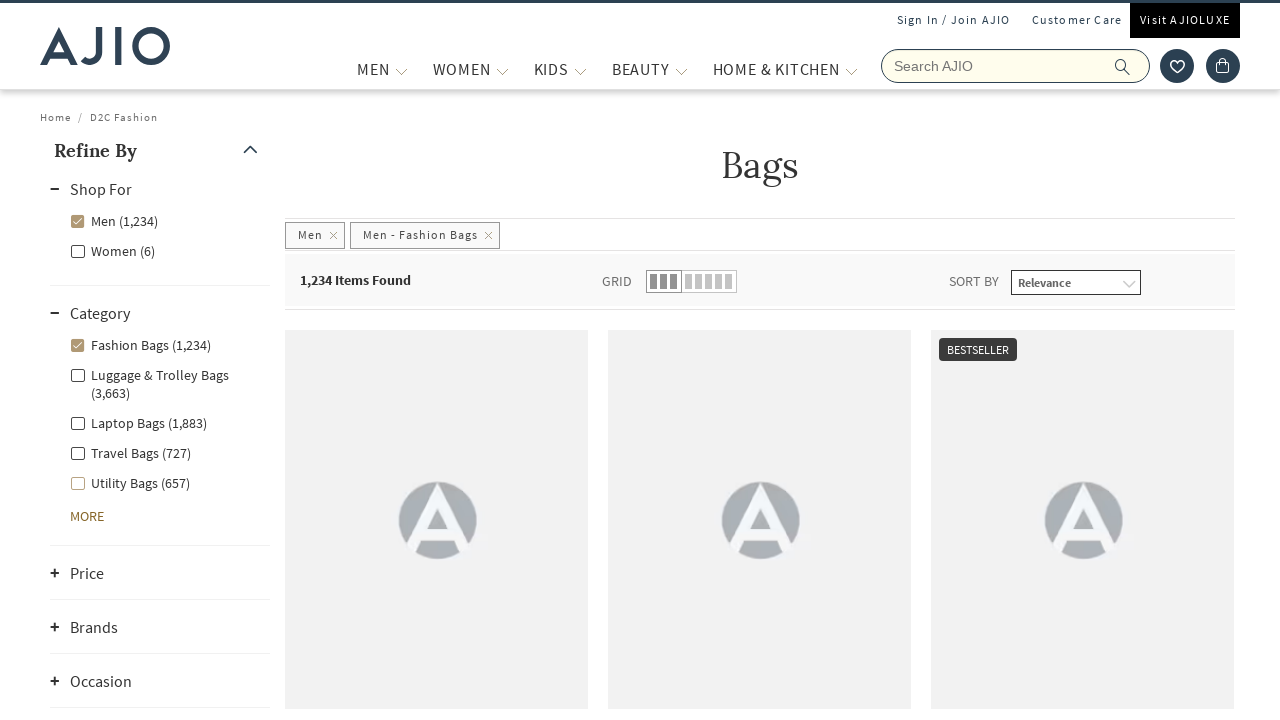

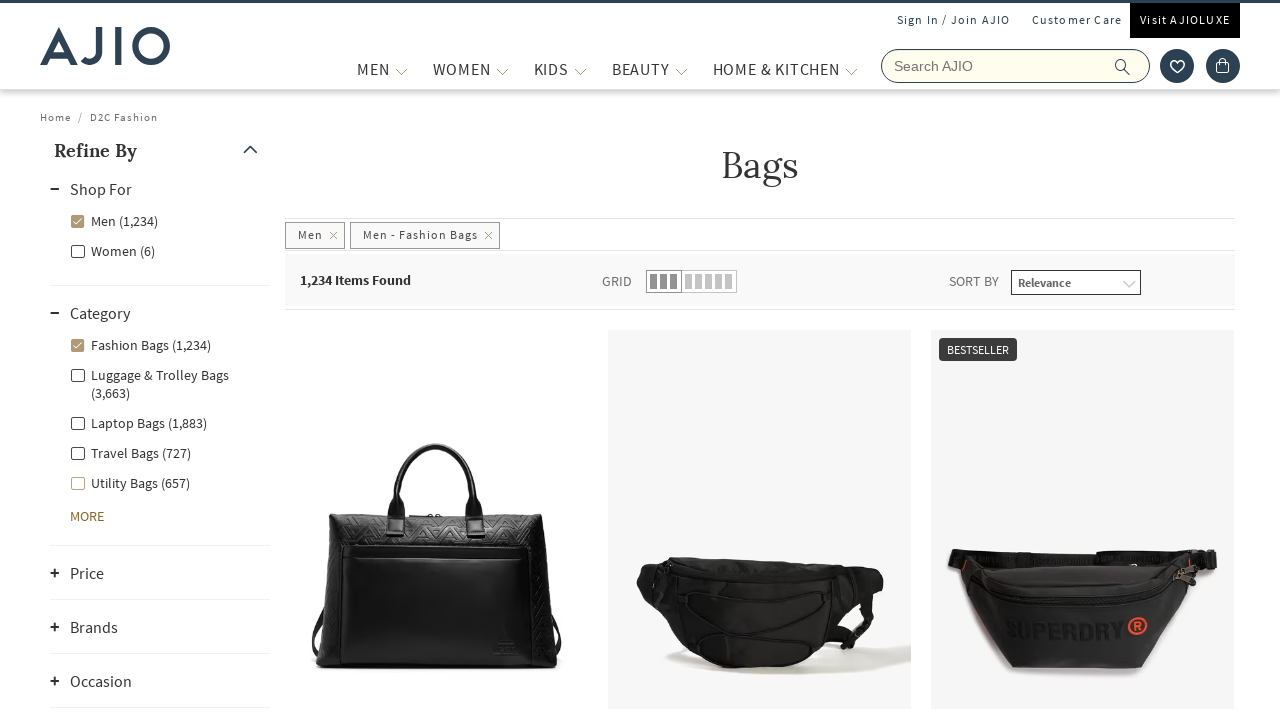